Tests valid zip code entry by entering 5 digits and verifying the registration form appears

Starting URL: https://www.sharelane.com/cgi-bin/register.py

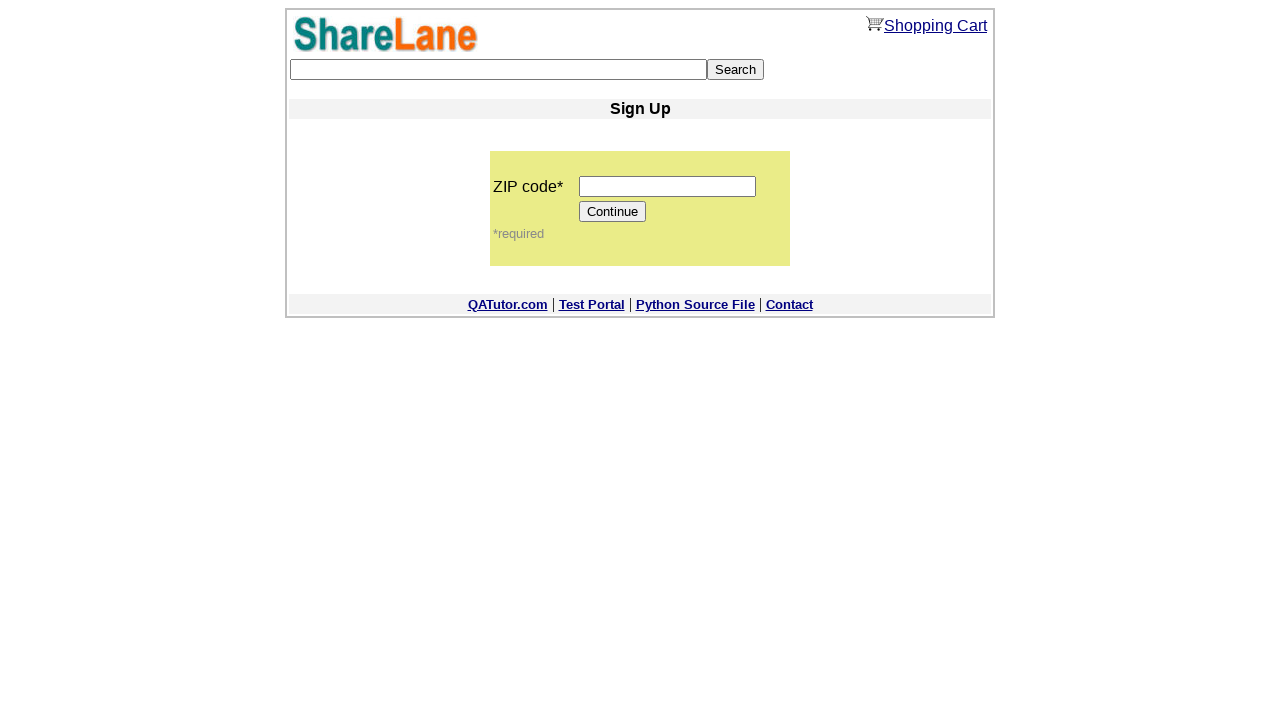

Entered valid 5-digit zip code '12345' in zip code field on input[name='zip_code']
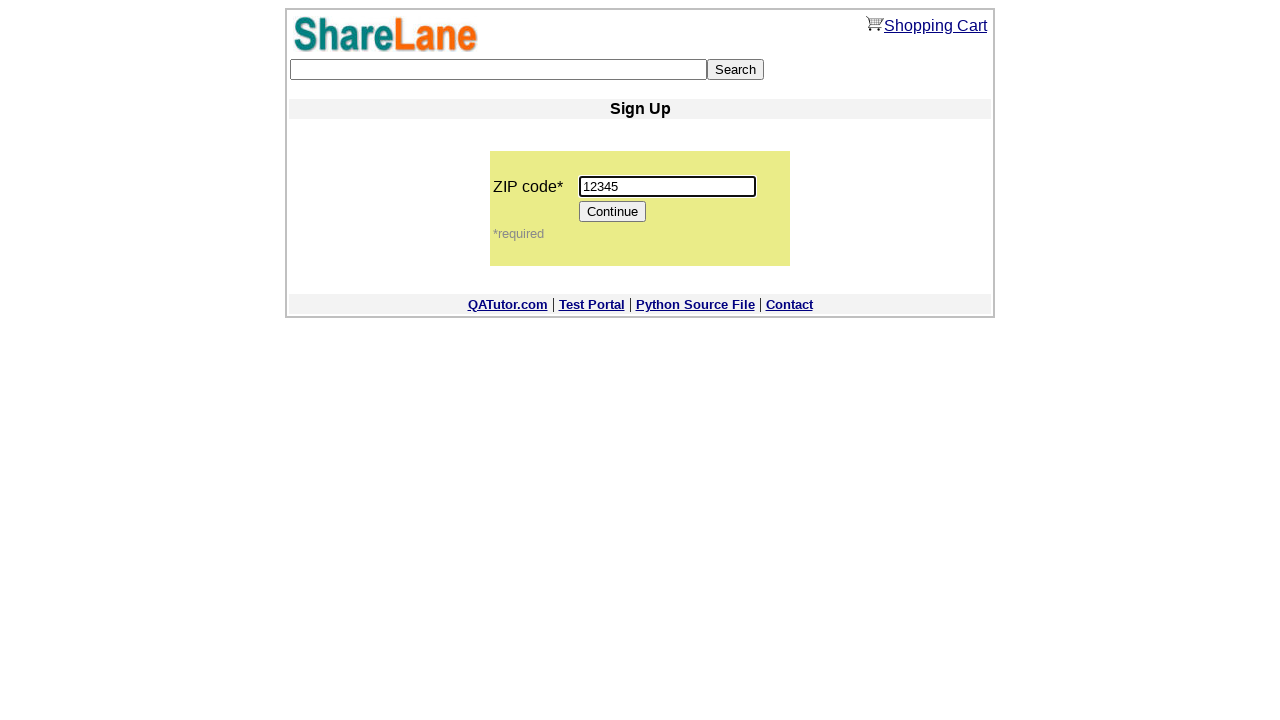

Clicked Continue button to proceed at (613, 212) on input[value='Continue']
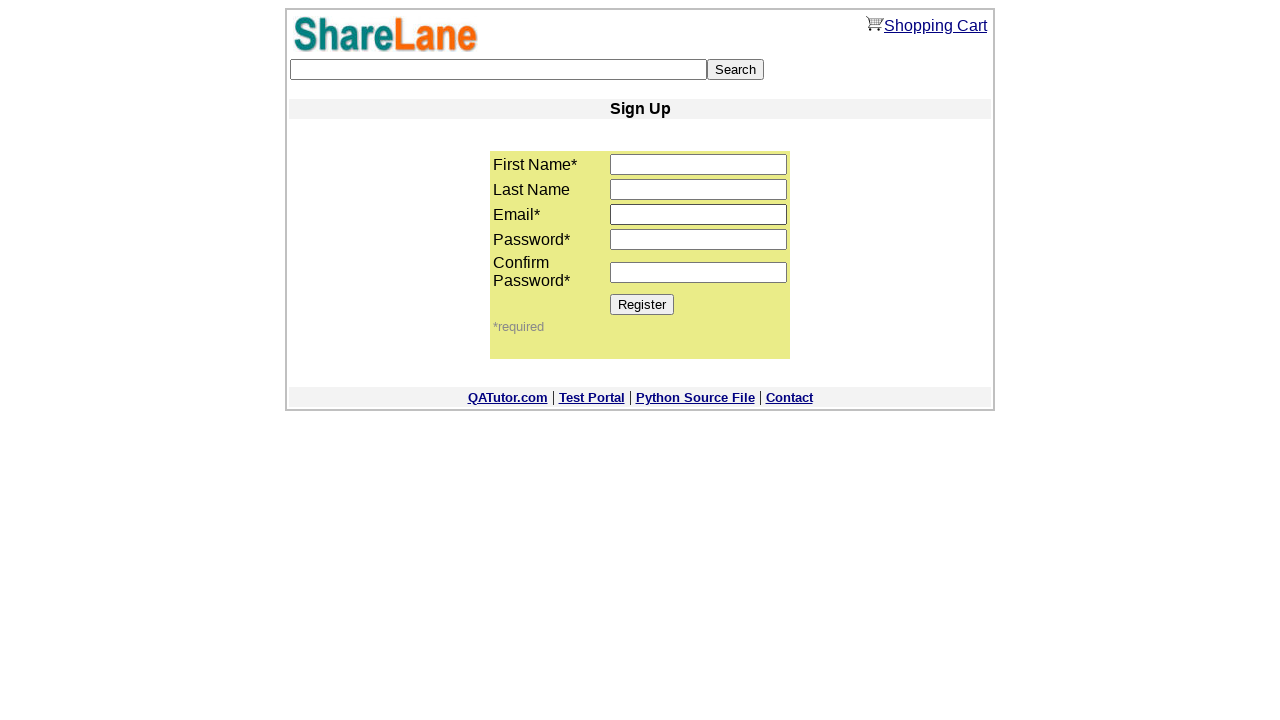

Registration form appeared with first name field visible
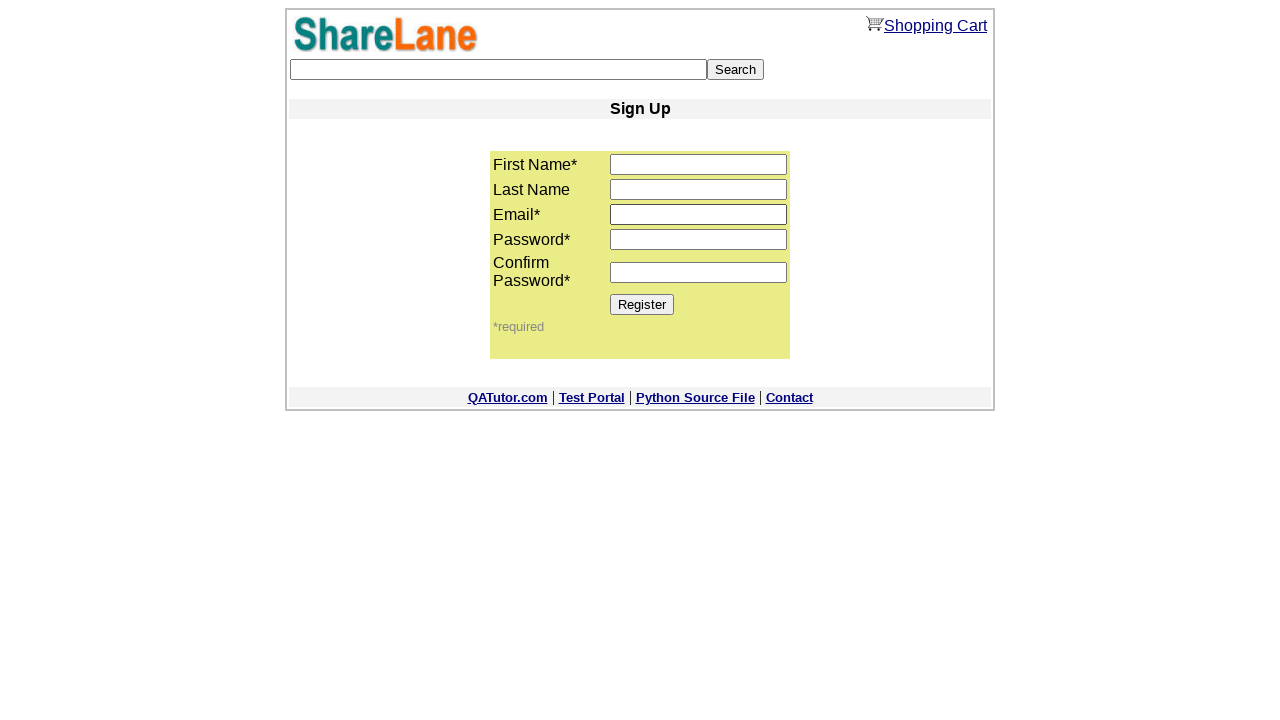

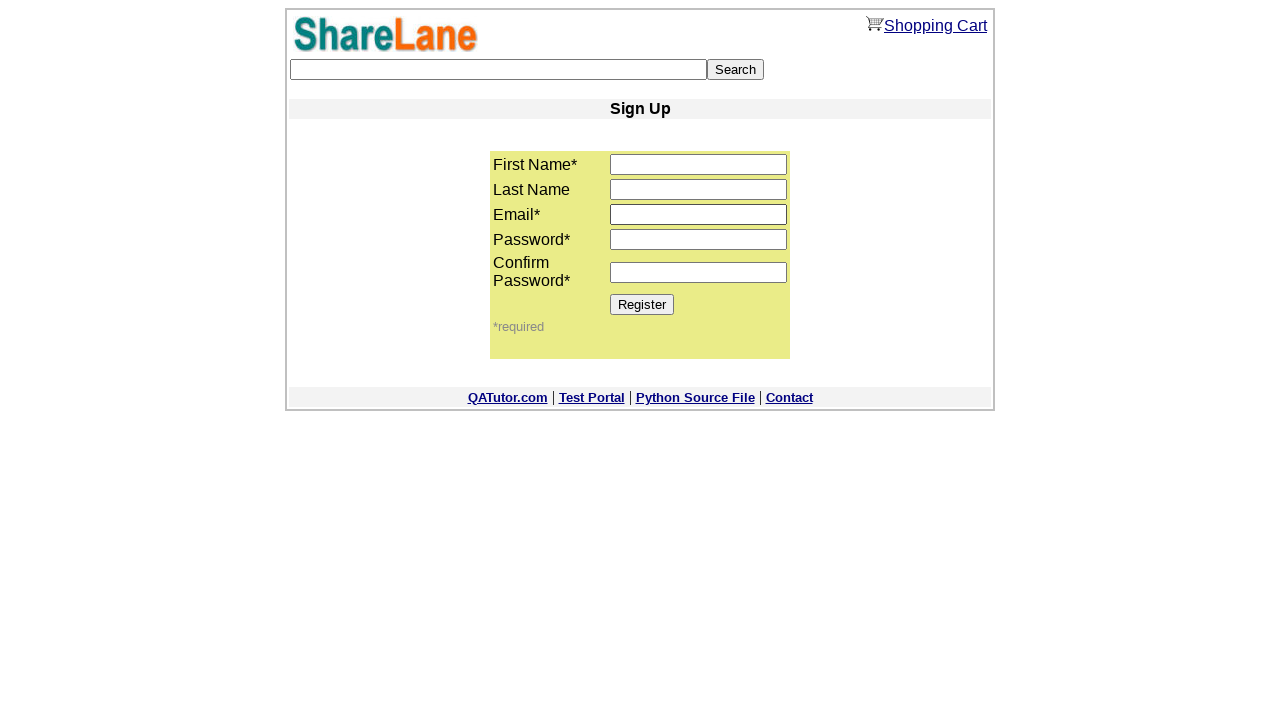